Tests a web form by entering text into a text box and clicking the submit button, then verifying a message is displayed

Starting URL: https://www.selenium.dev/selenium/web/web-form.html

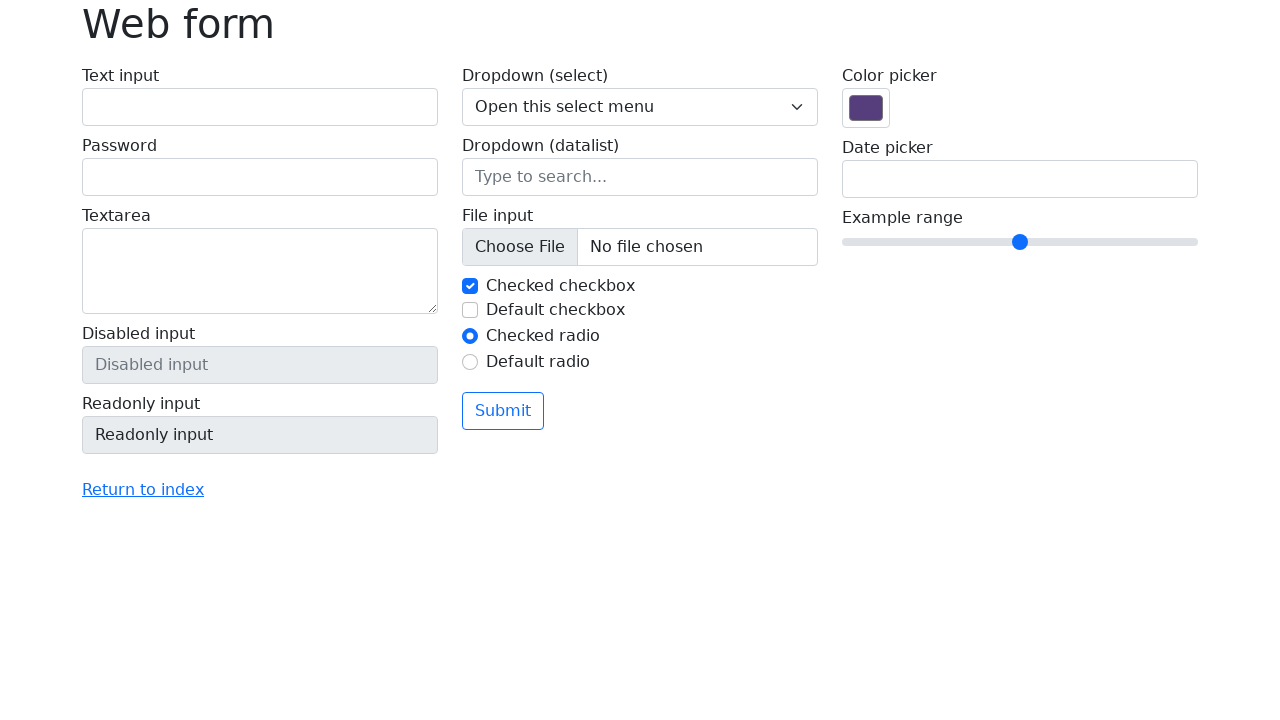

Filled text box with 'Selenium' on input[name='my-text']
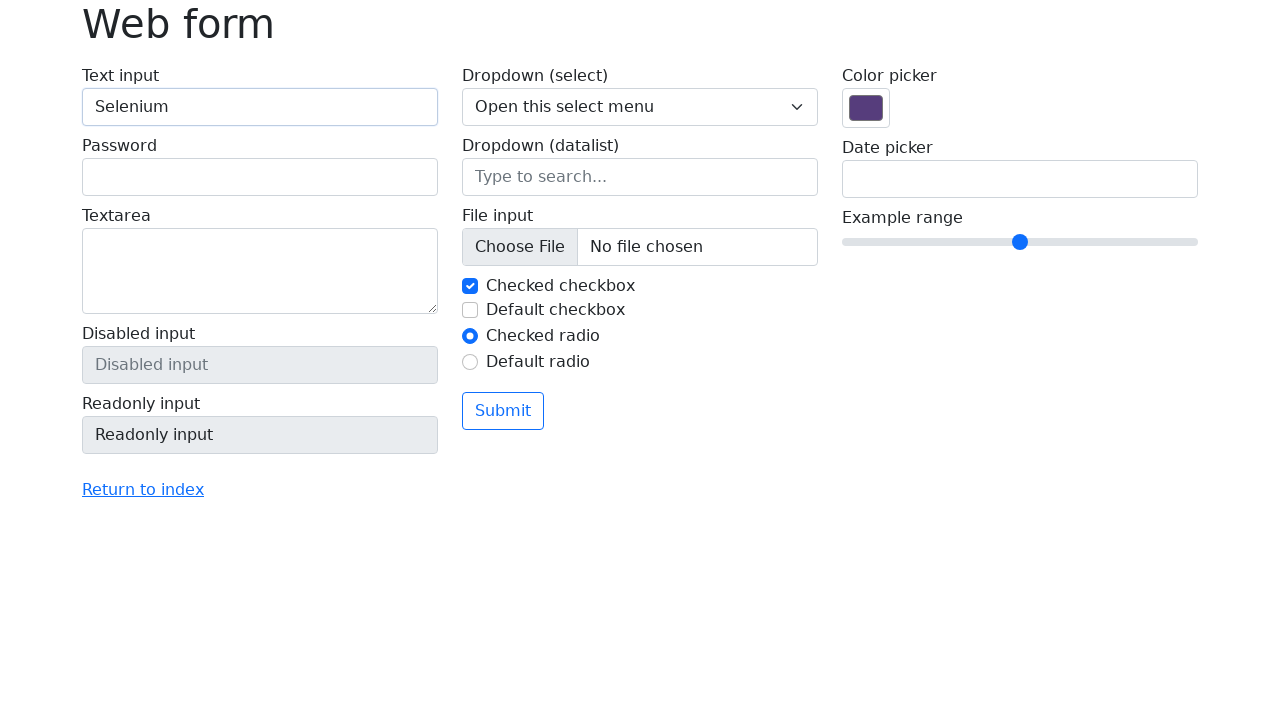

Clicked the submit button at (503, 411) on button
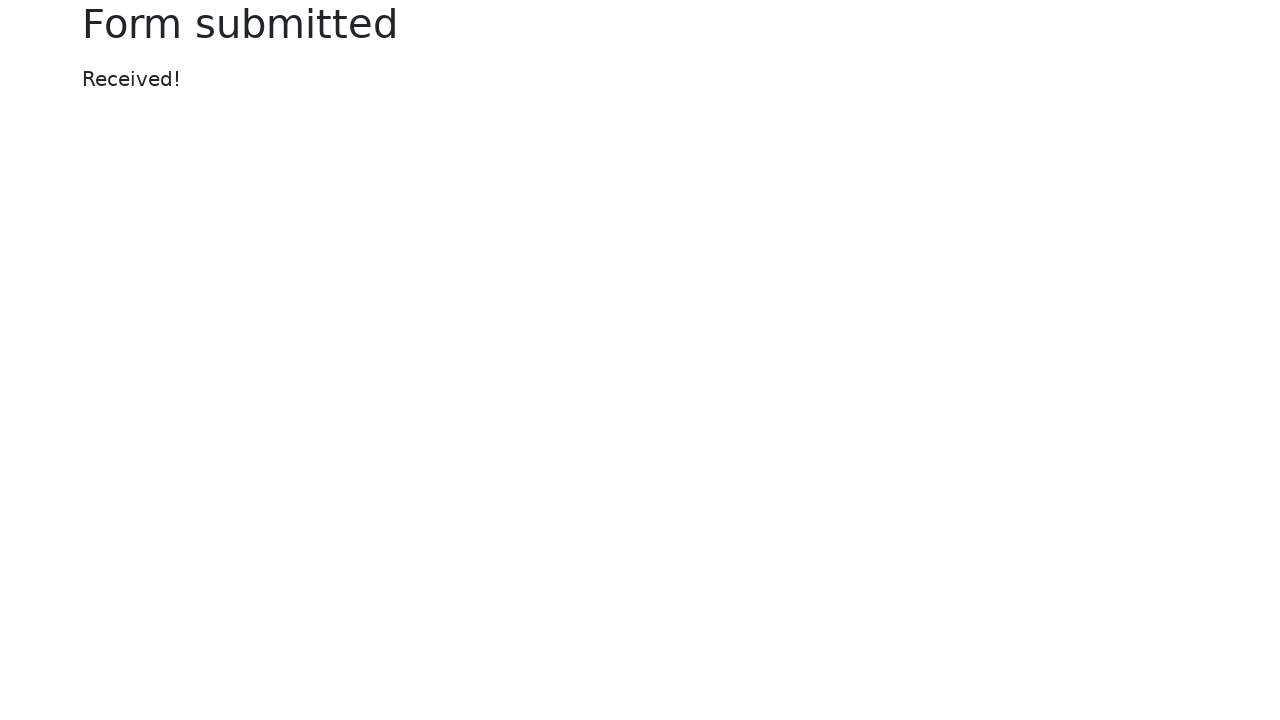

Form submission message appeared
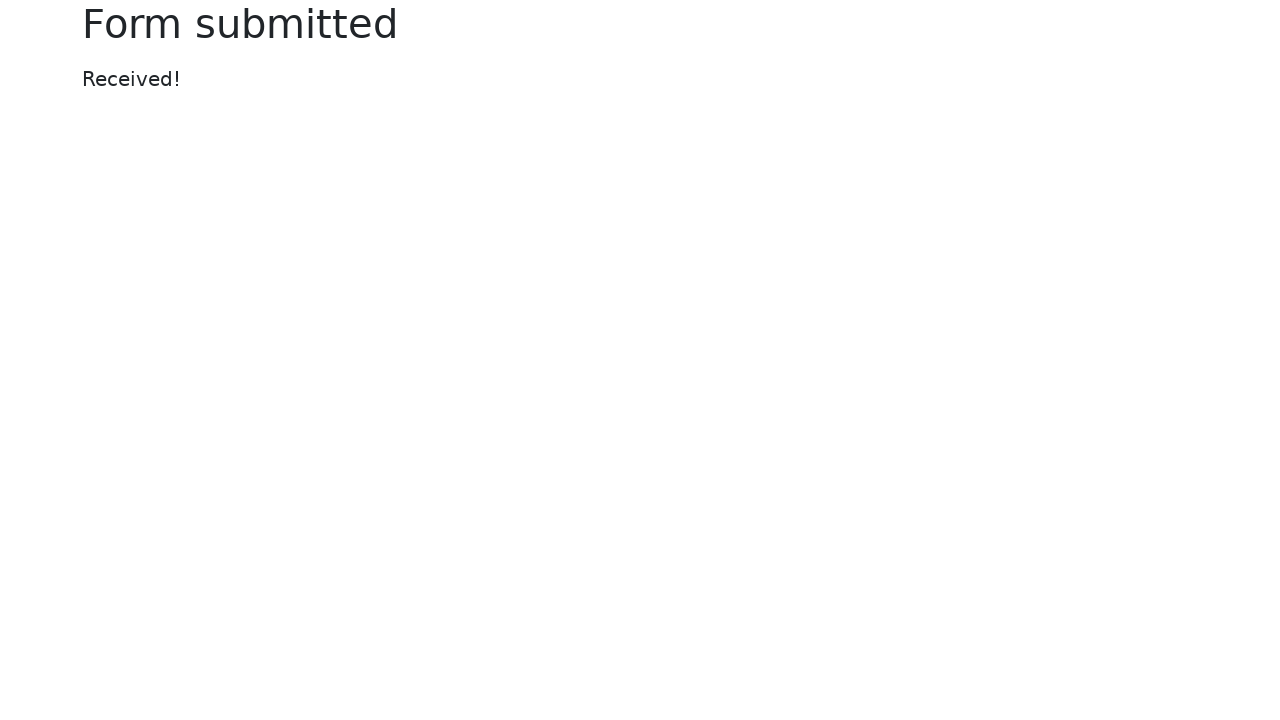

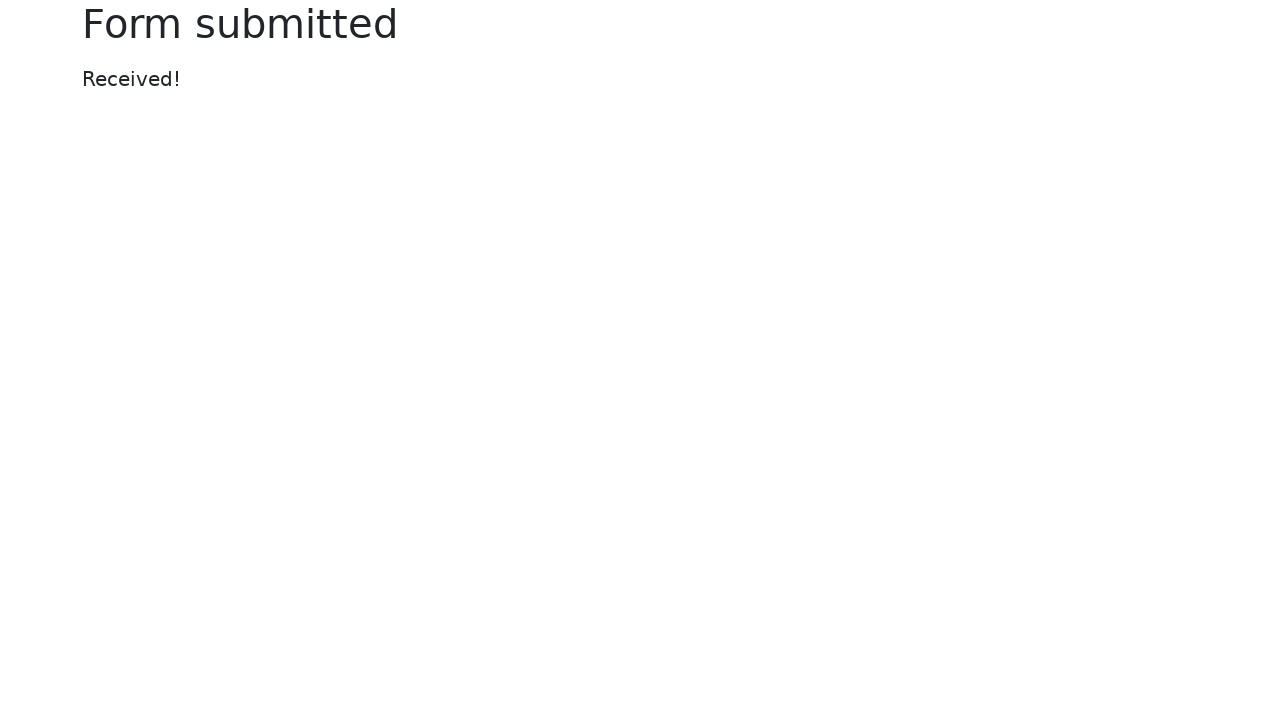